Navigates to HuggingFace's daily papers page, clicks through individual paper links to view their details (title, authors, abstract), and navigates back to the listing to view multiple papers.

Starting URL: https://huggingface.co/papers?date=2024-03-15

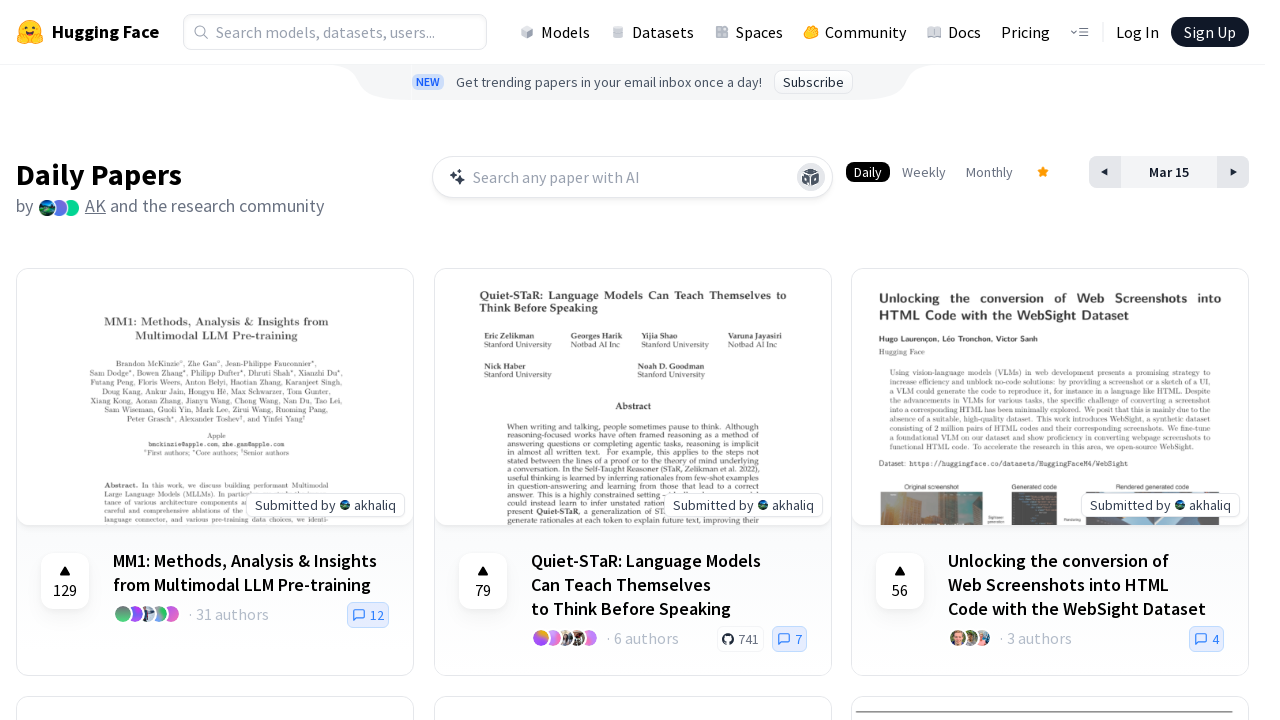

Waited for papers list to load
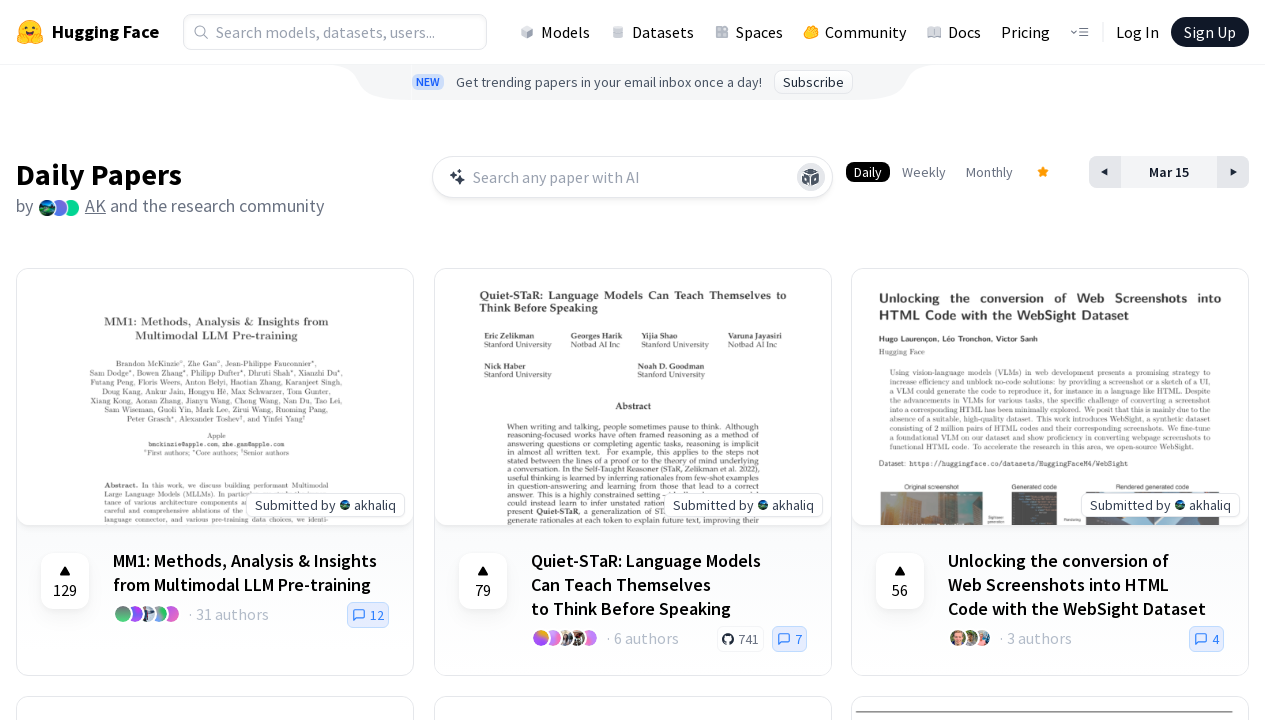

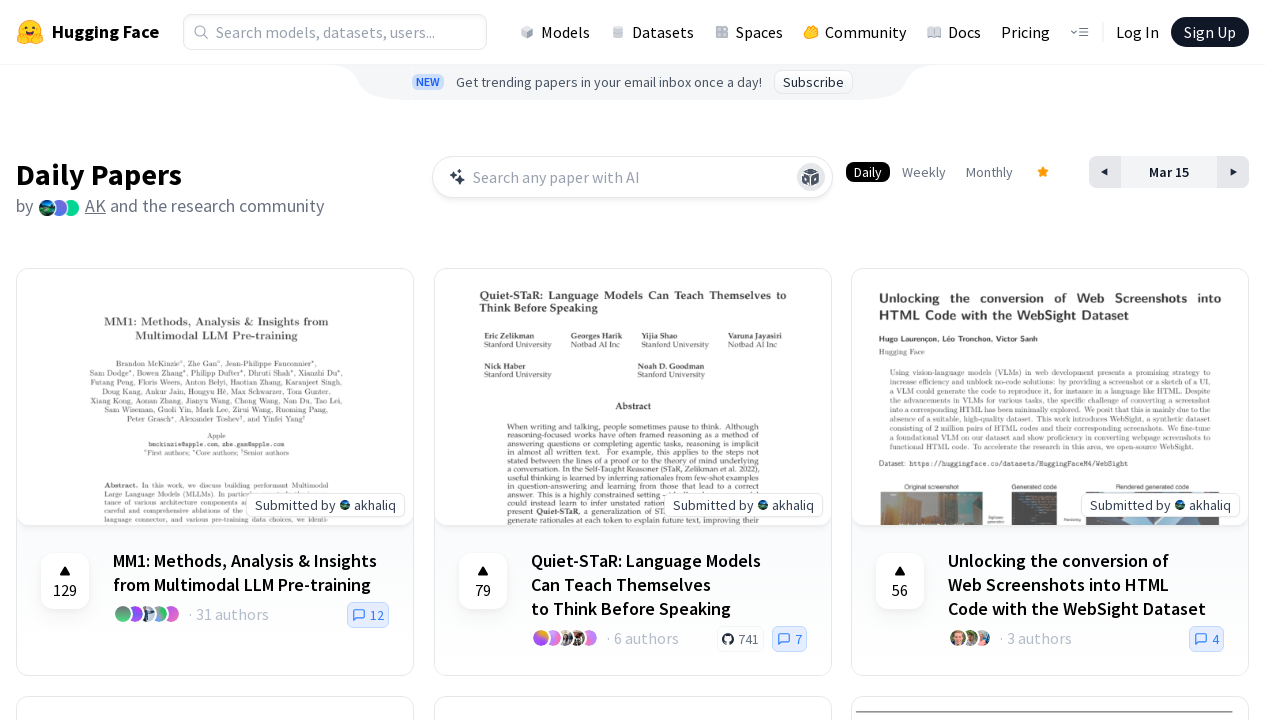